Tests the timer functionality by adding a timer, verifying it starts at 15:00, starting the countdown, and resetting it back to 15:00

Starting URL: https://lejonmanen.github.io/timer-vue/

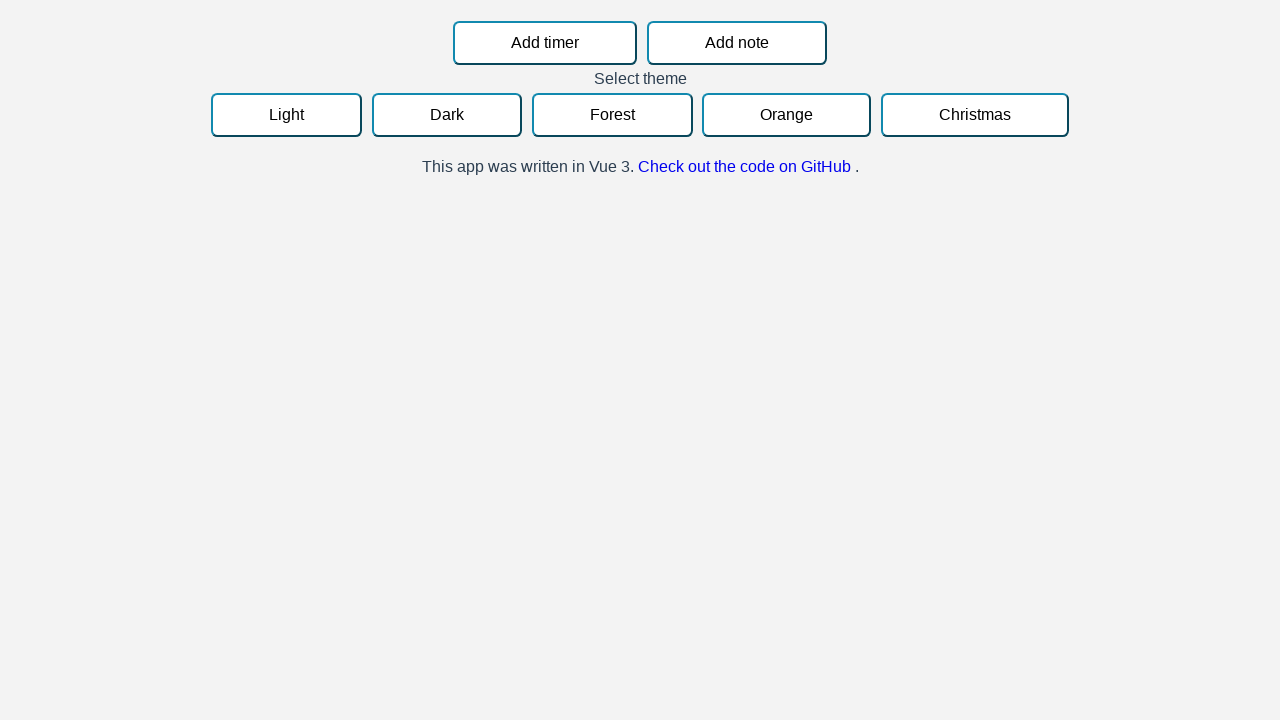

Waited for 'Add timer' button to become visible
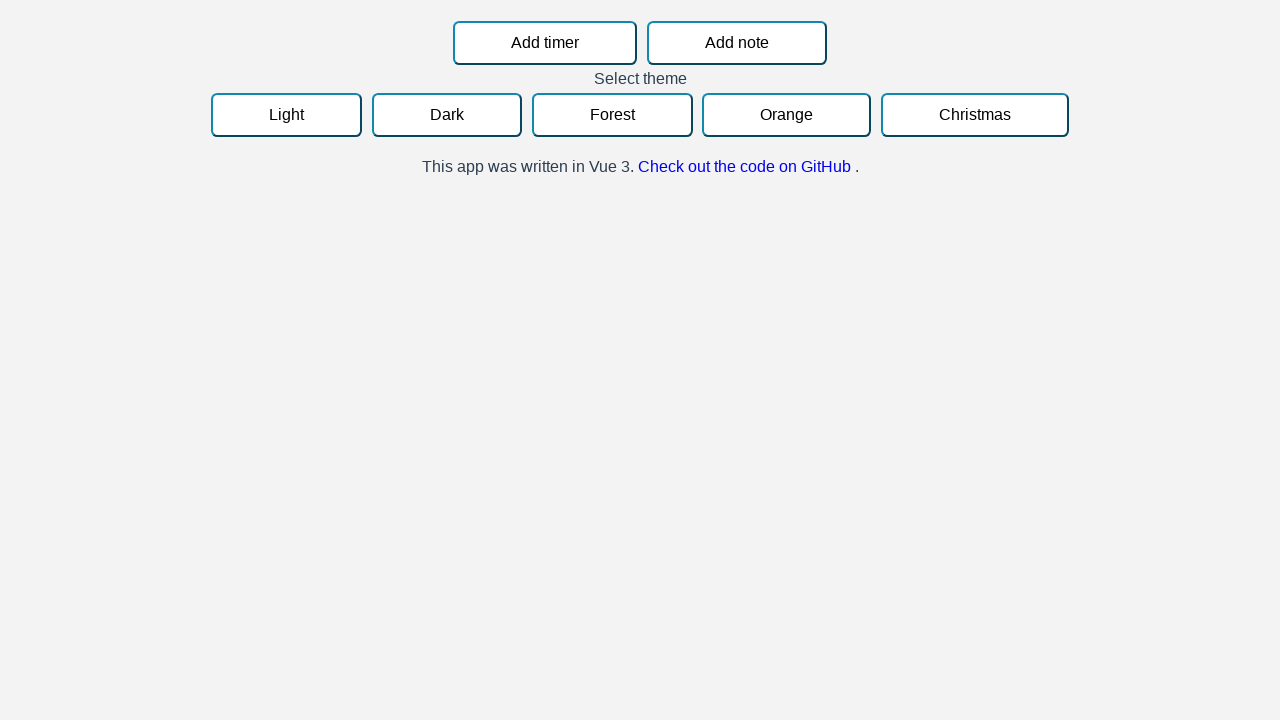

Clicked 'Add timer' button at (545, 43) on button:has-text("Add timer")
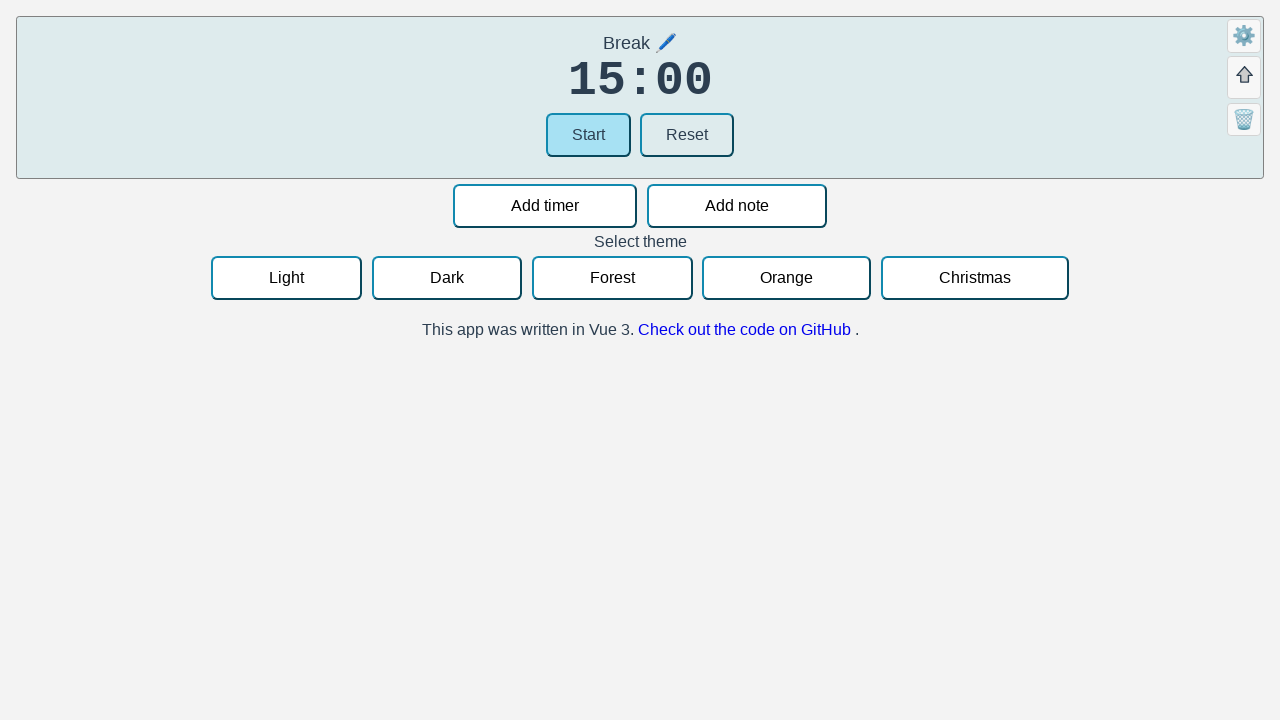

Verified timer element is visible and shows 15:00
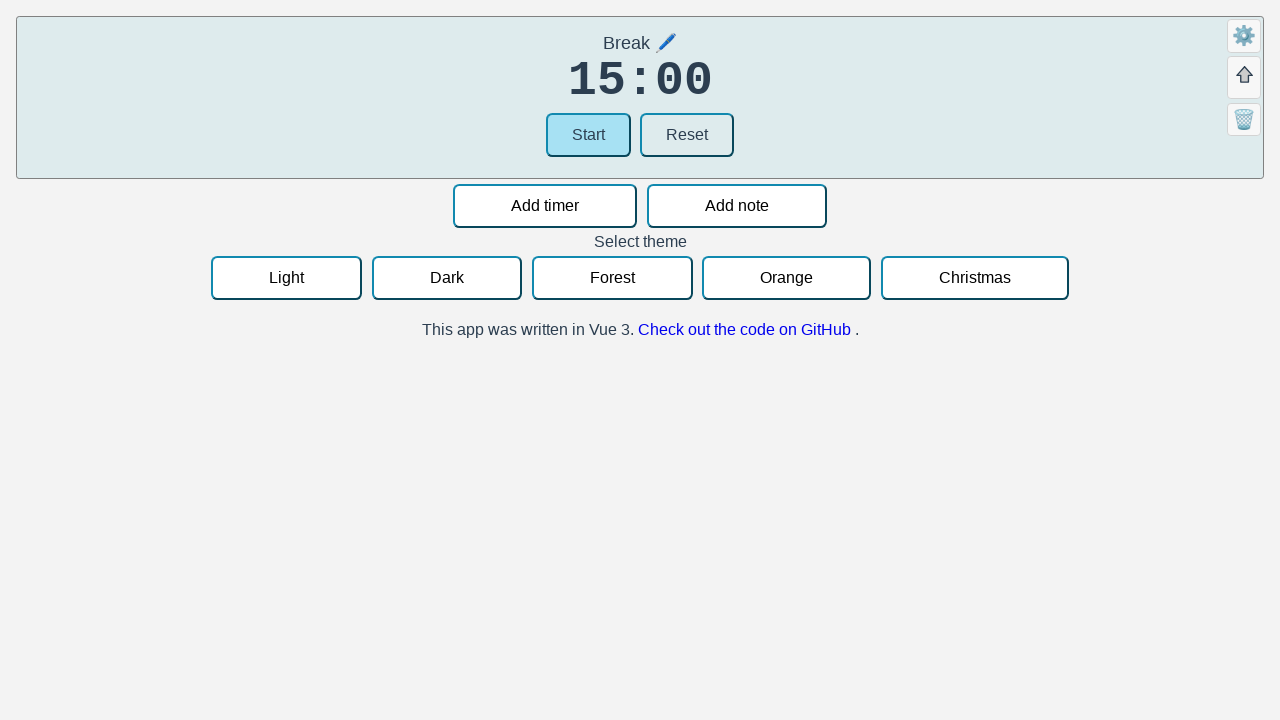

Clicked 'Start' button to begin countdown at (588, 135) on button:has-text("Start")
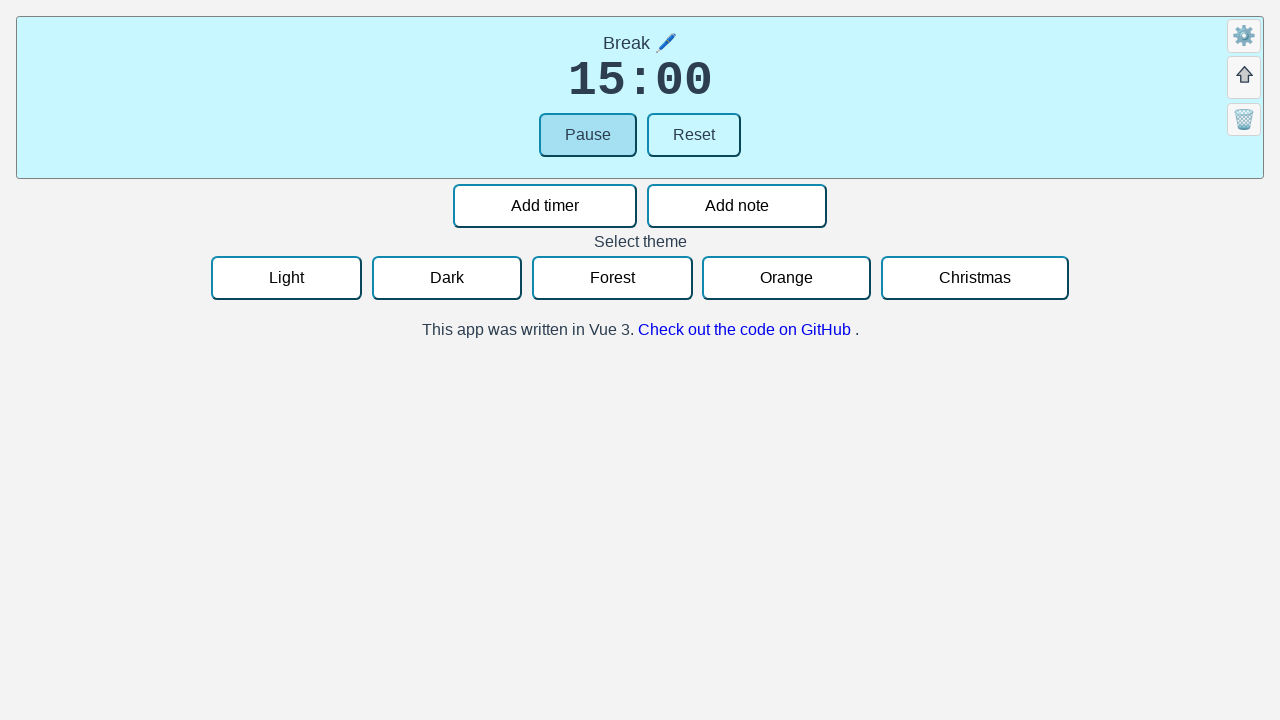

Clicked 'Reset' button to reset timer back to 15:00 at (694, 135) on button:has-text("Reset")
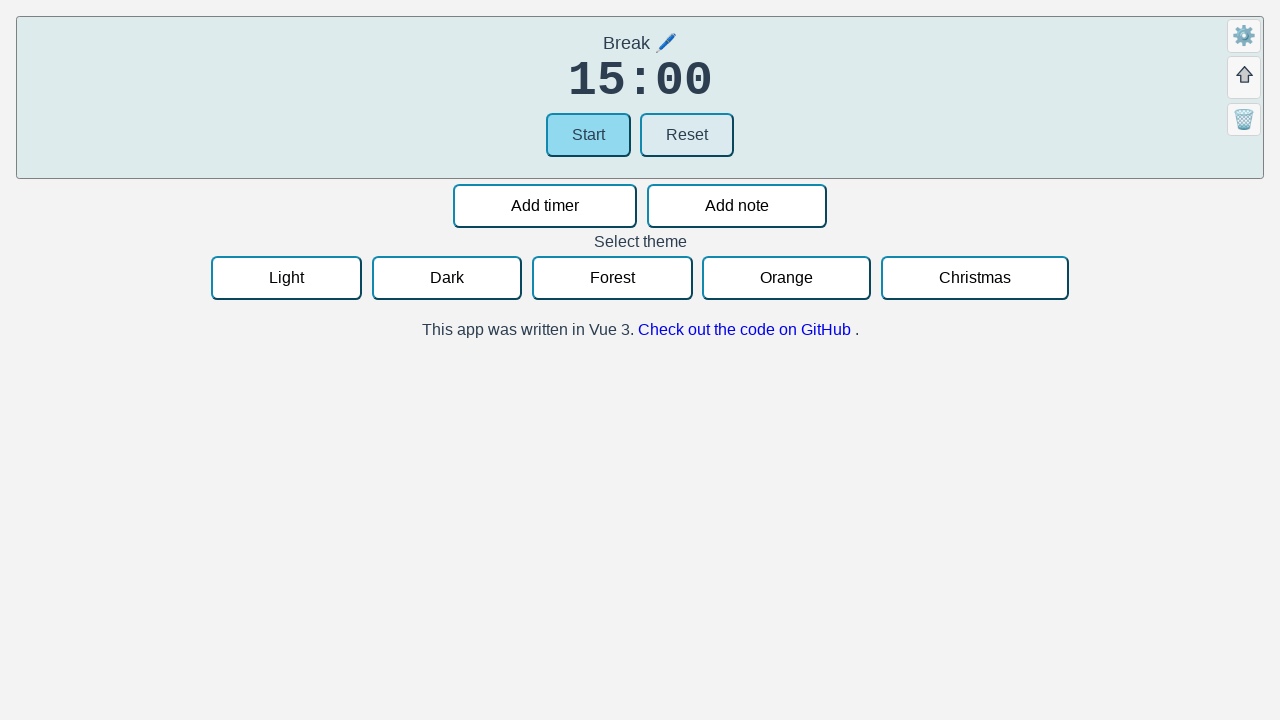

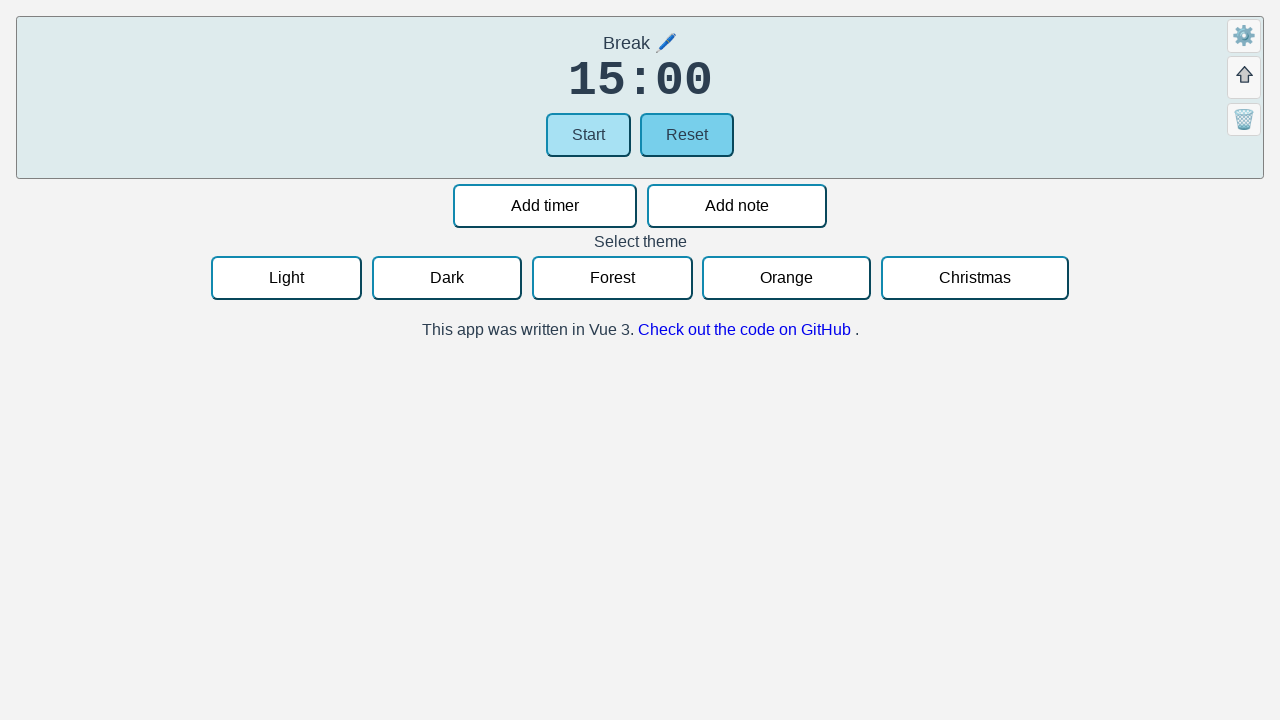